Tests drag and drop functionality on the jQuery UI demo page by dragging an element and dropping it onto a target drop zone within an iframe.

Starting URL: https://jqueryui.com/droppable/

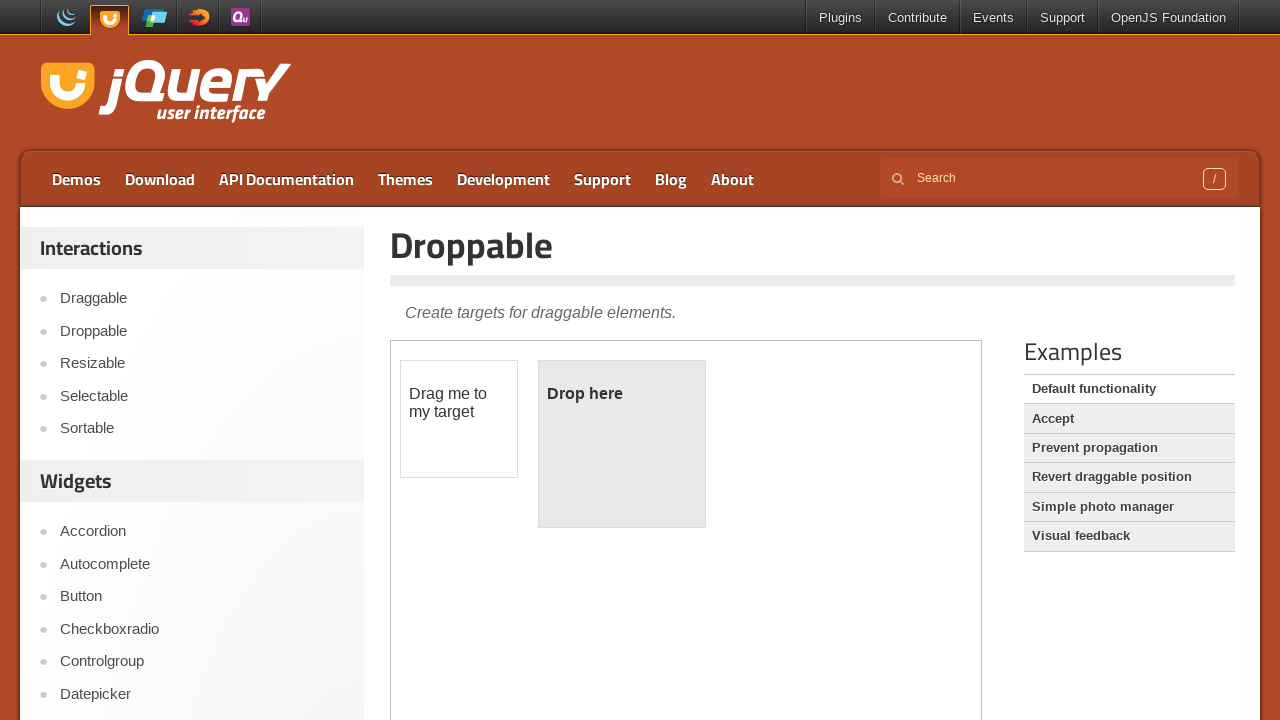

Located the demo iframe containing drag and drop elements
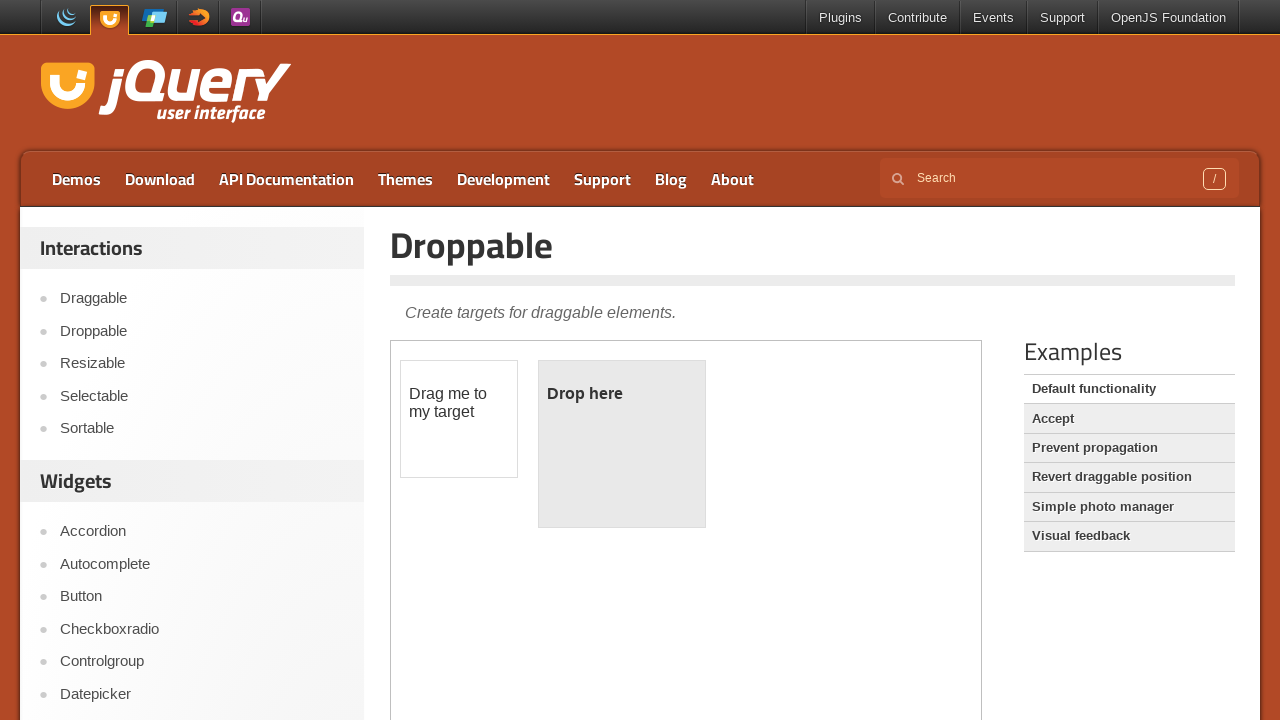

Located the draggable element with id 'draggable'
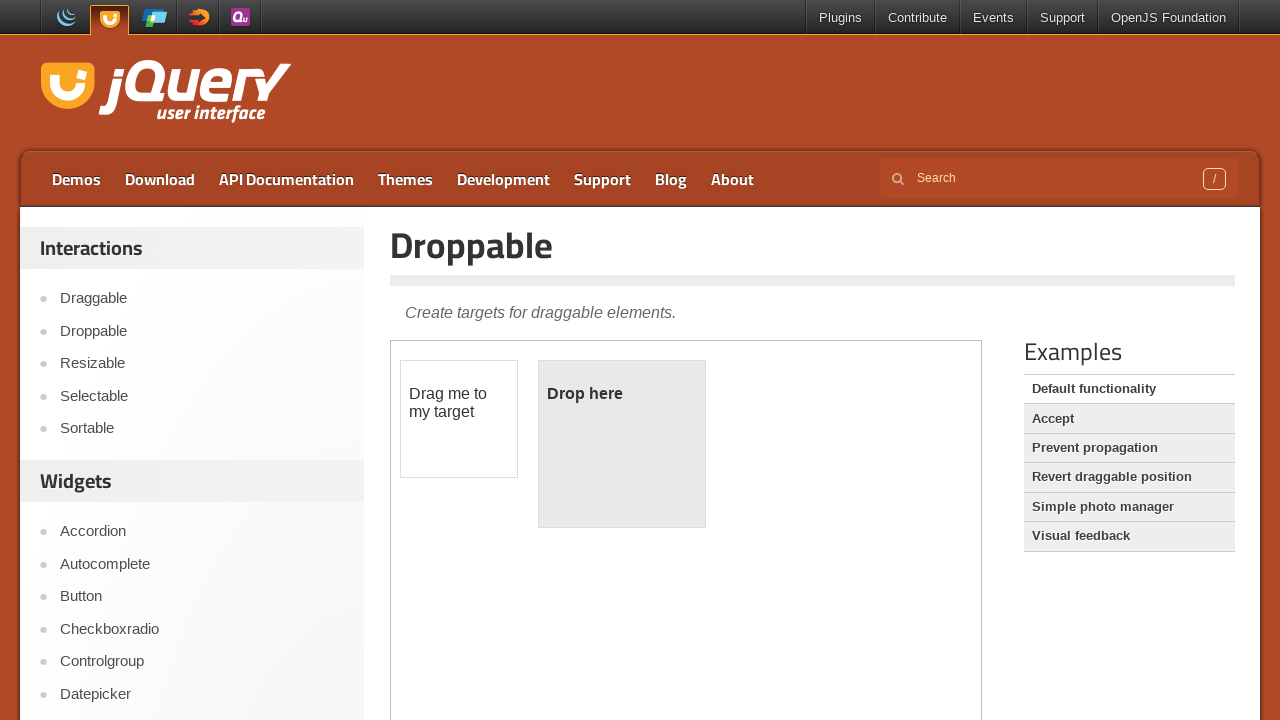

Located the droppable target element with id 'droppable'
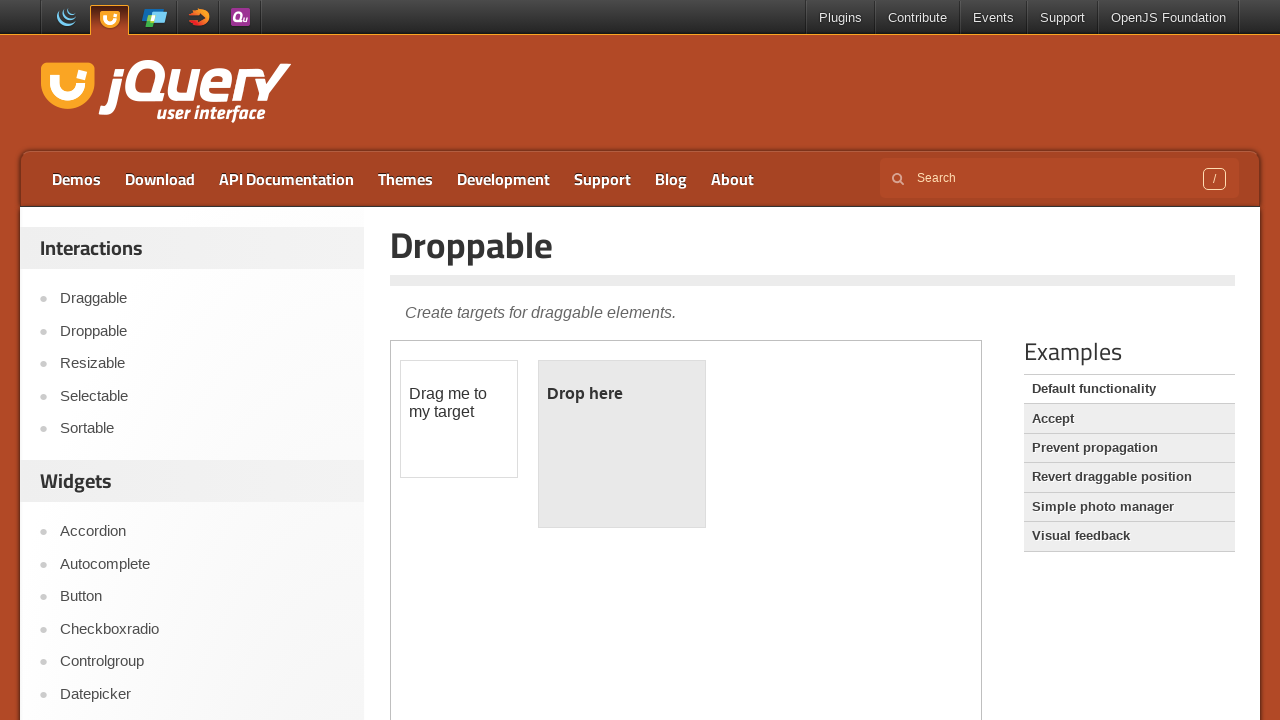

Dragged and dropped the draggable element onto the droppable target at (622, 444)
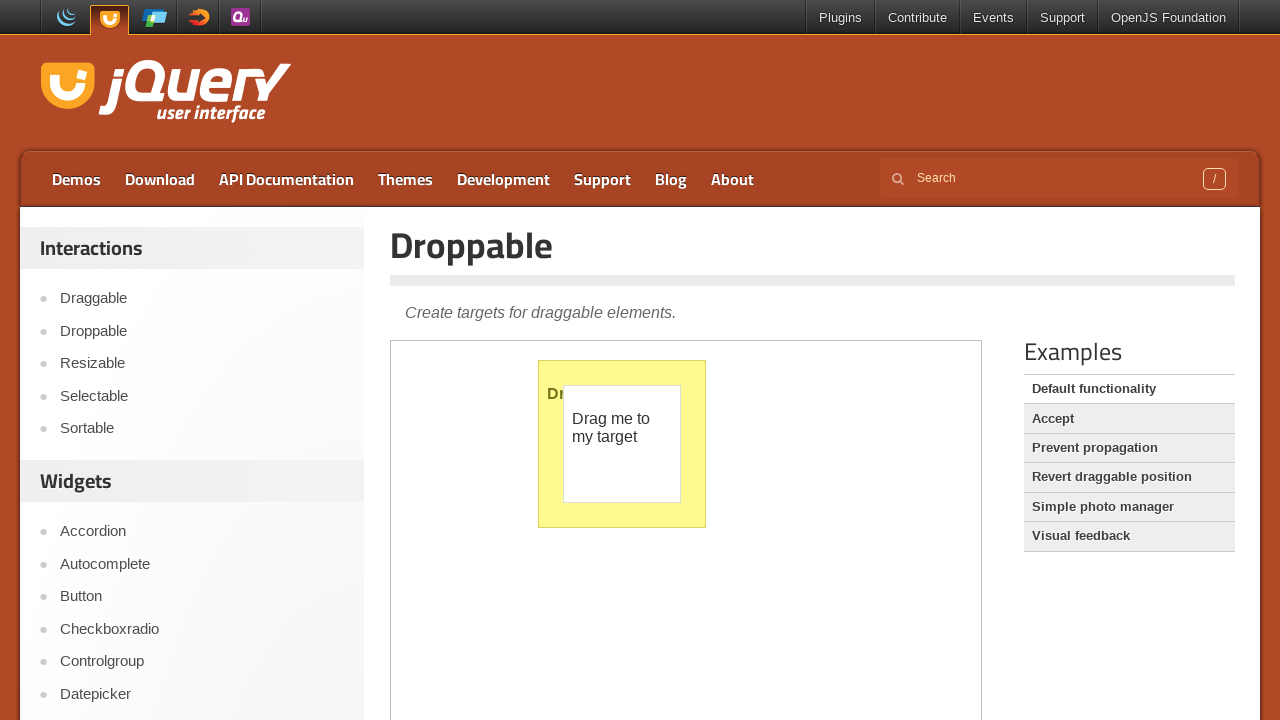

Verified successful drop - droppable element text changed to 'Dropped!'
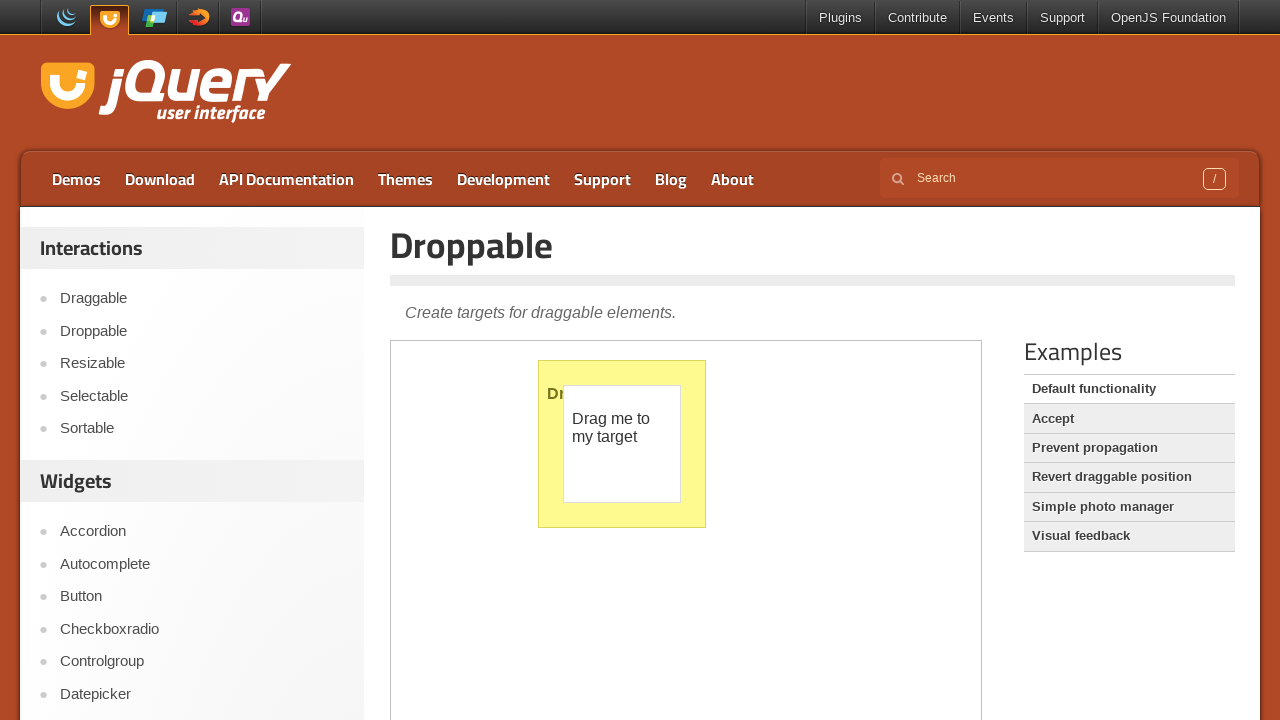

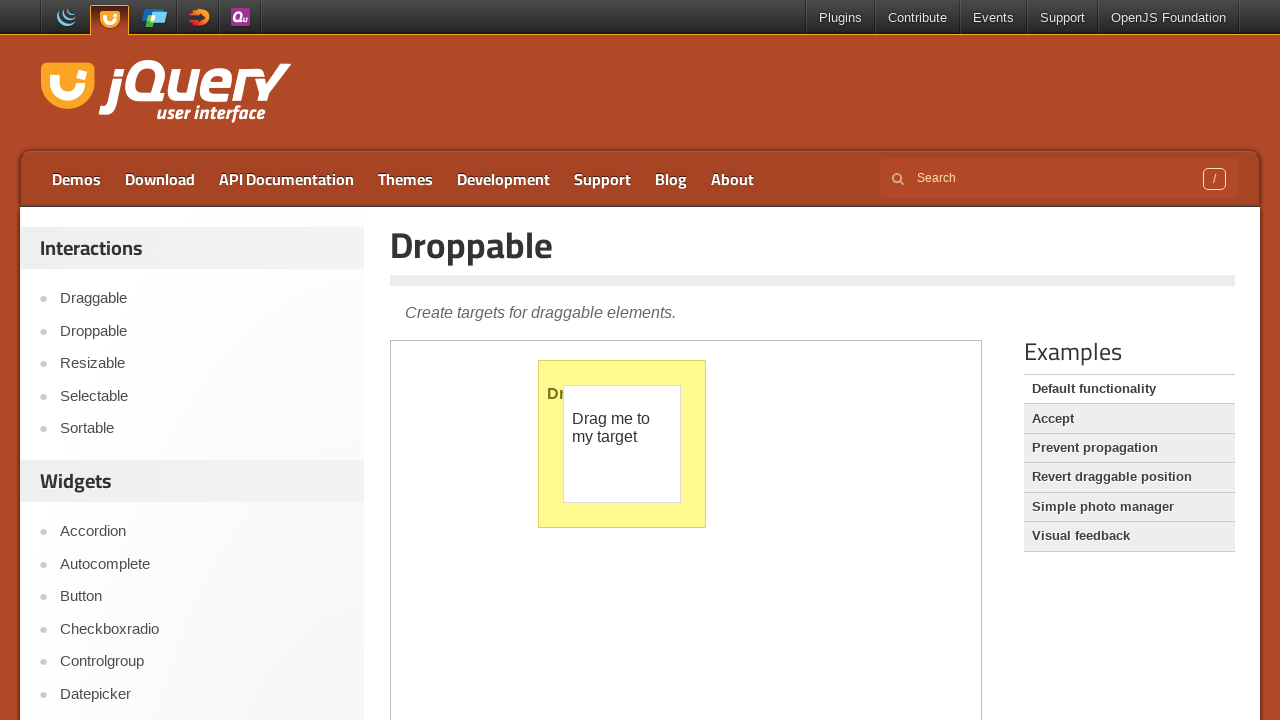